Tests the Cloud Telecom service contracting flow by navigating to the pricing card, clicking the contract button, and filling out a contact form with name and company information.

Starting URL: https://voz.com/

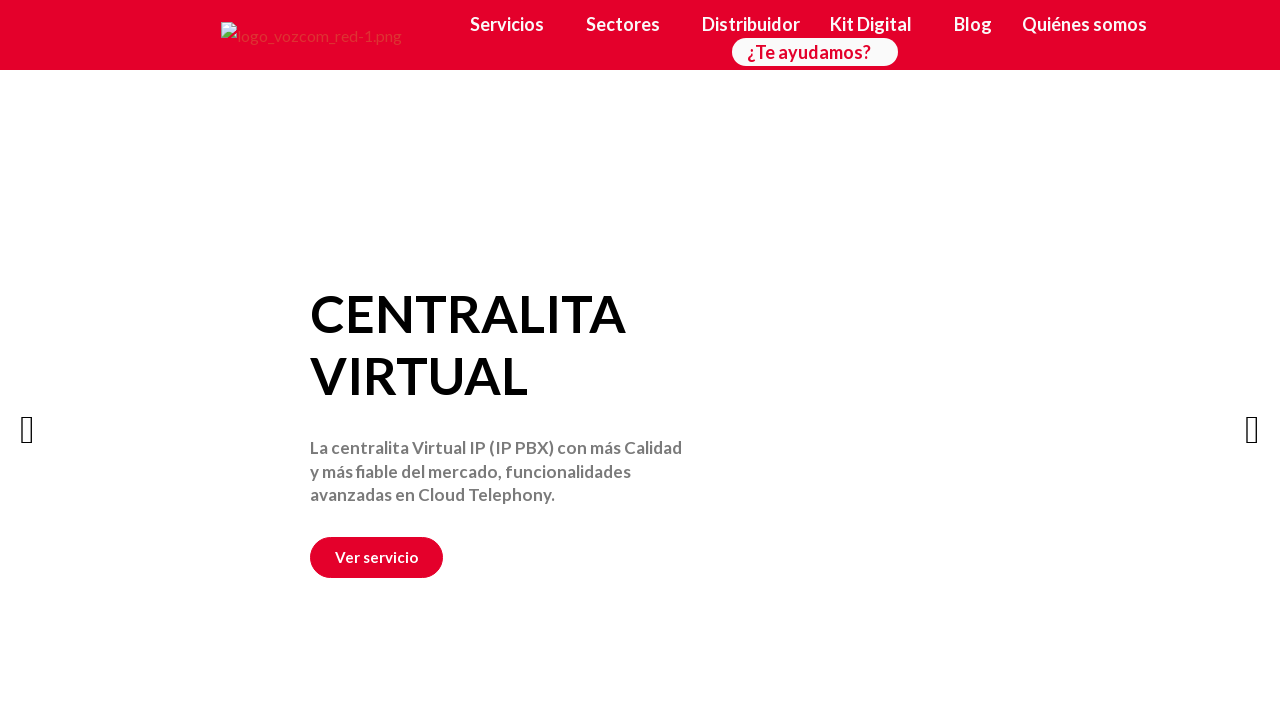

Clicked on the Cloud Telecom section link at (640, 360) on section >> internal:has-text="Cloud Telecom Cloud Telecom"i >> internal:role=lin
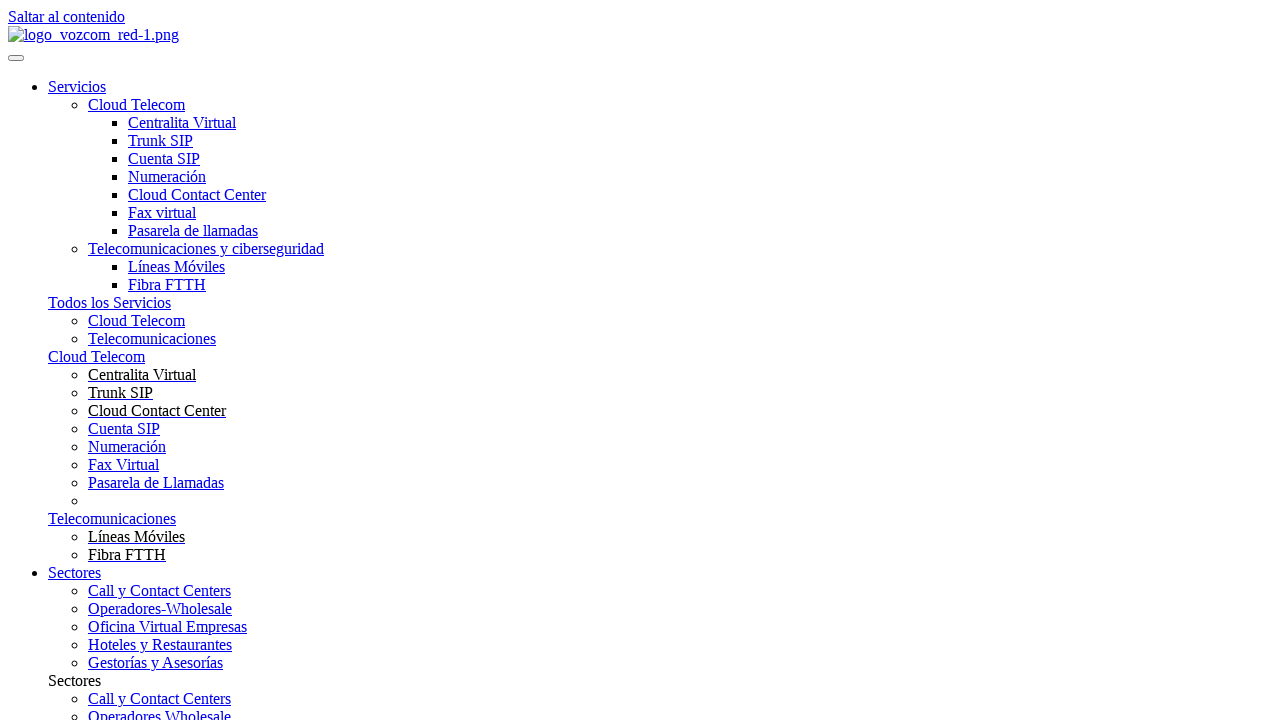

Clicked the 'Contratar' (Contract) button on the pricing card at (38, 361) on #price-card >> internal:role=link[name="Contratar"i]
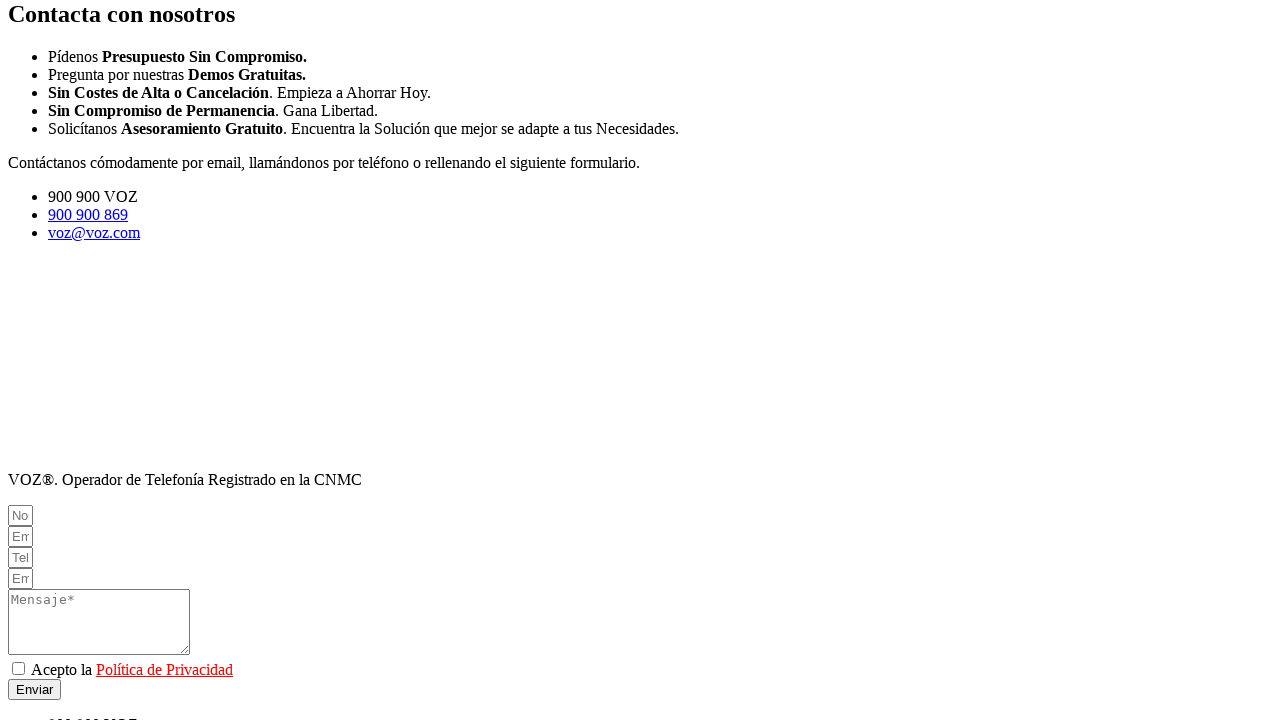

Clicked on the privacy policy acceptance area at (640, 423) on internal:text="Acepto la Pol\u00edtica de Privacidad Enviar"i
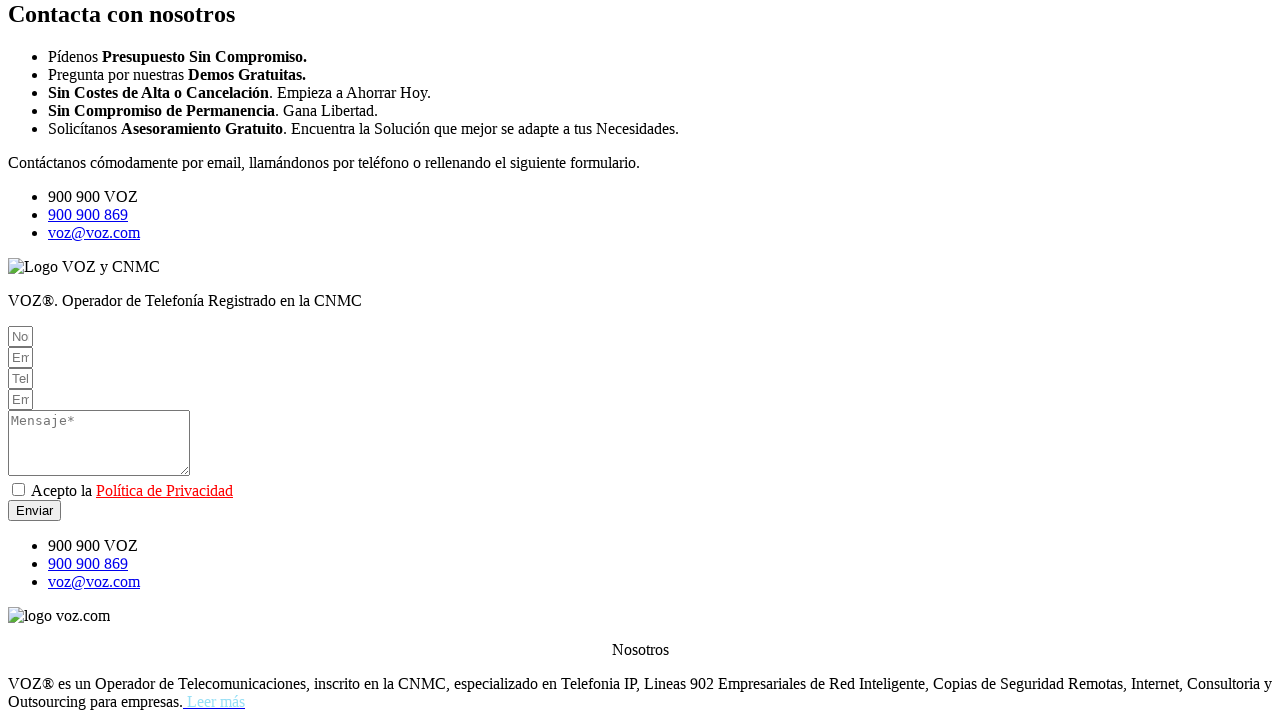

Clicked on the Name field at (20, 336) on internal:role=textbox[name="Nombre*"i]
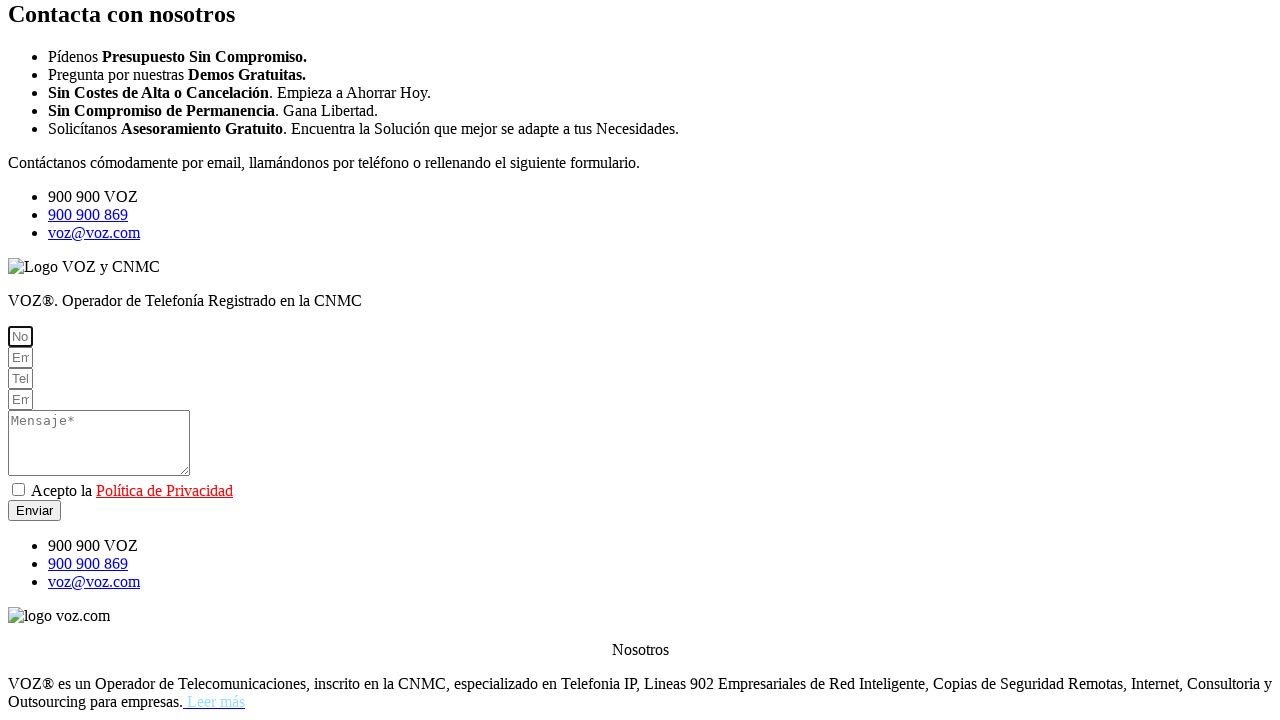

Filled in the Name field with 'Carlos Martinez' on internal:role=textbox[name="Nombre*"i]
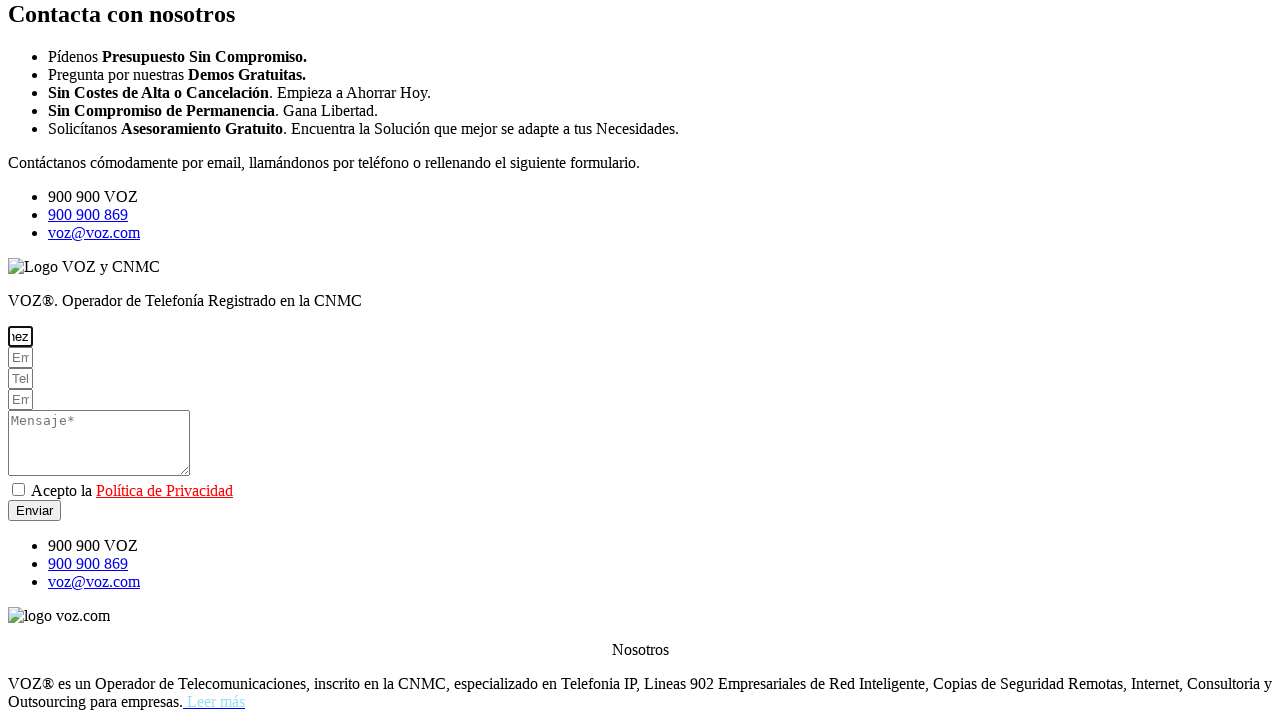

Pressed Tab to move to the next field on internal:role=textbox[name="Nombre*"i]
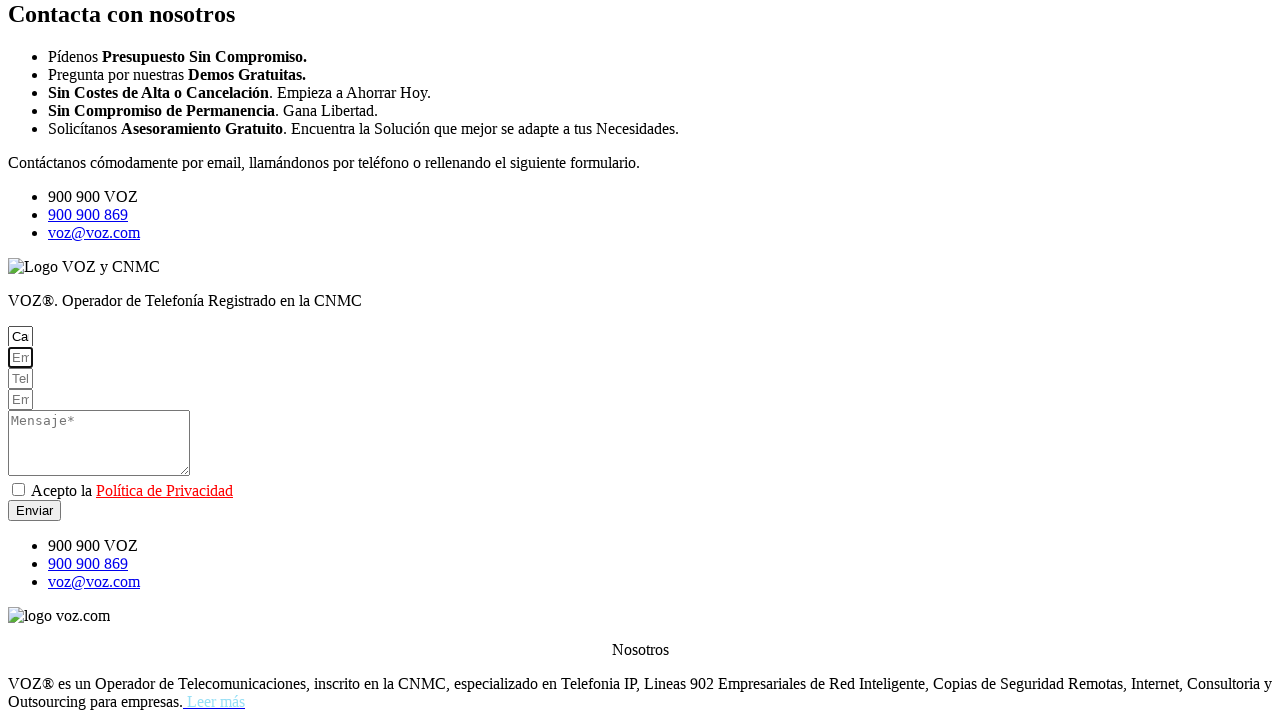

Filled in the Company field with 'Tech Solutions SL' on internal:role=textbox[name="Empresa (Opcional)"i]
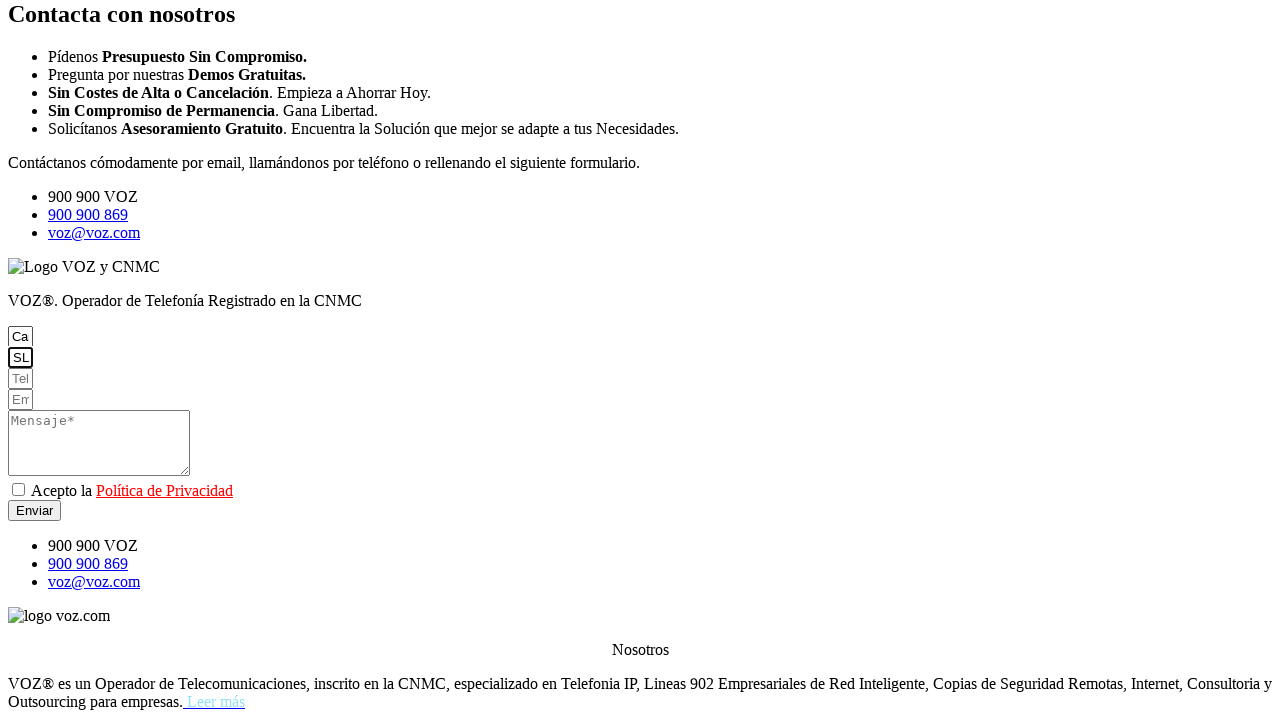

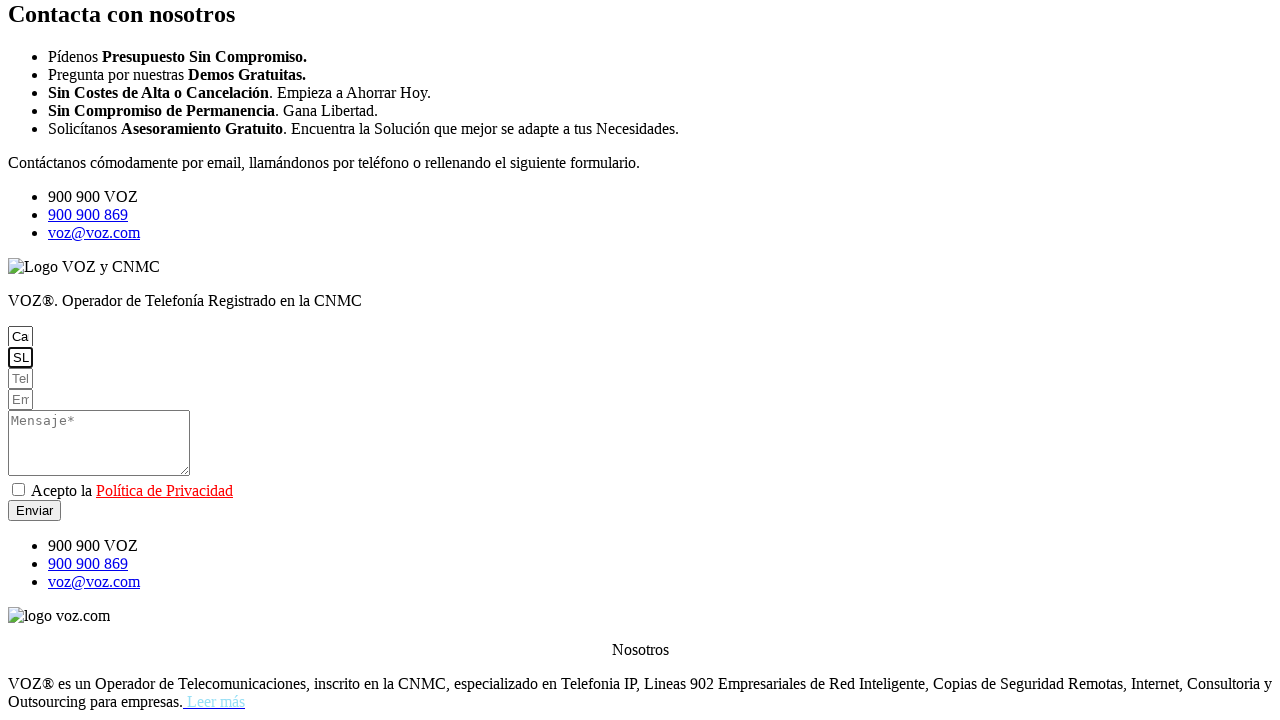